Tests HTML5 form validation by clicking submit without filling required fields and verifying the browser validation message appears.

Starting URL: https://automationfc.github.io/html5/index.html

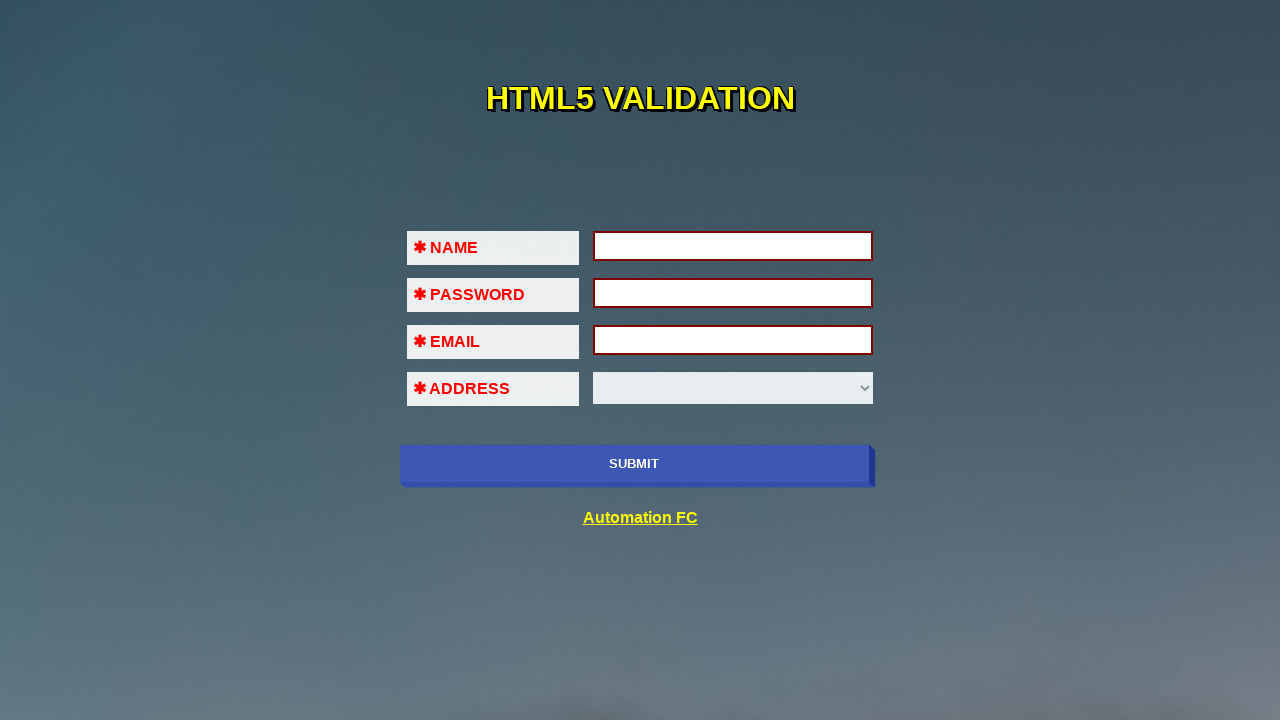

Waited for page to load with networkidle state
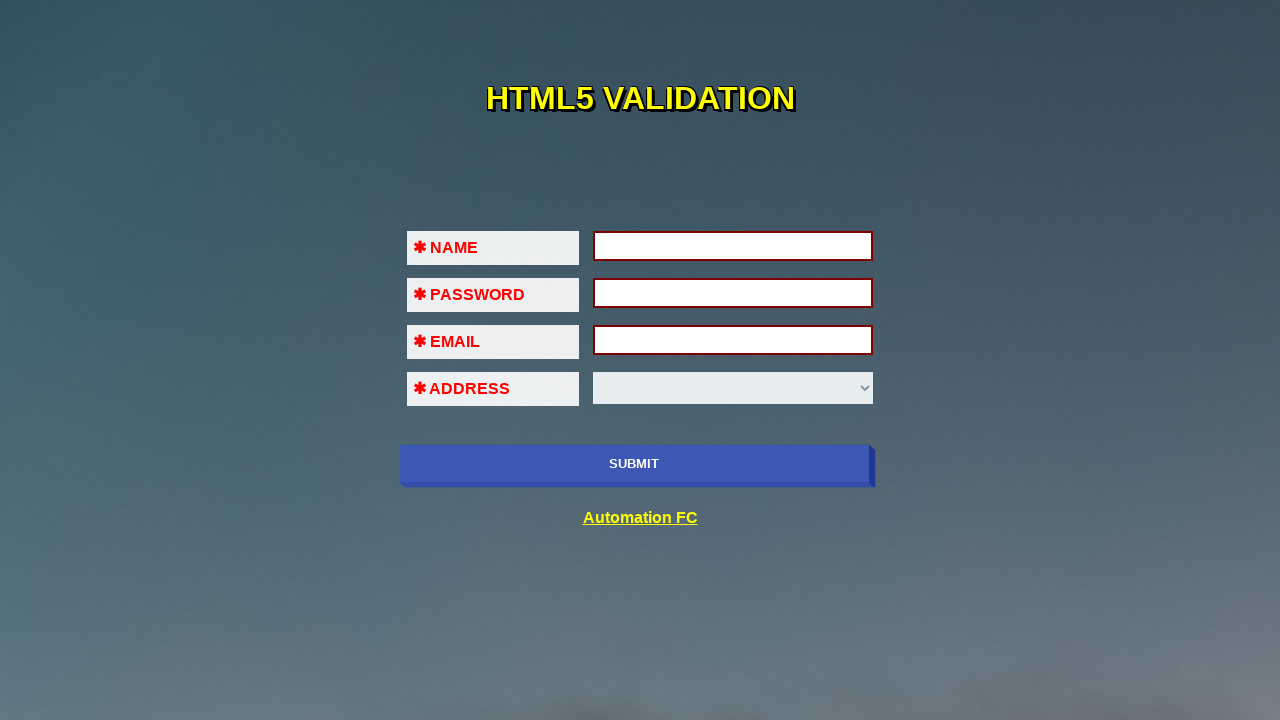

Clicked submit button without filling required fields at (634, 464) on xpath=//input[@name='submit-btn']
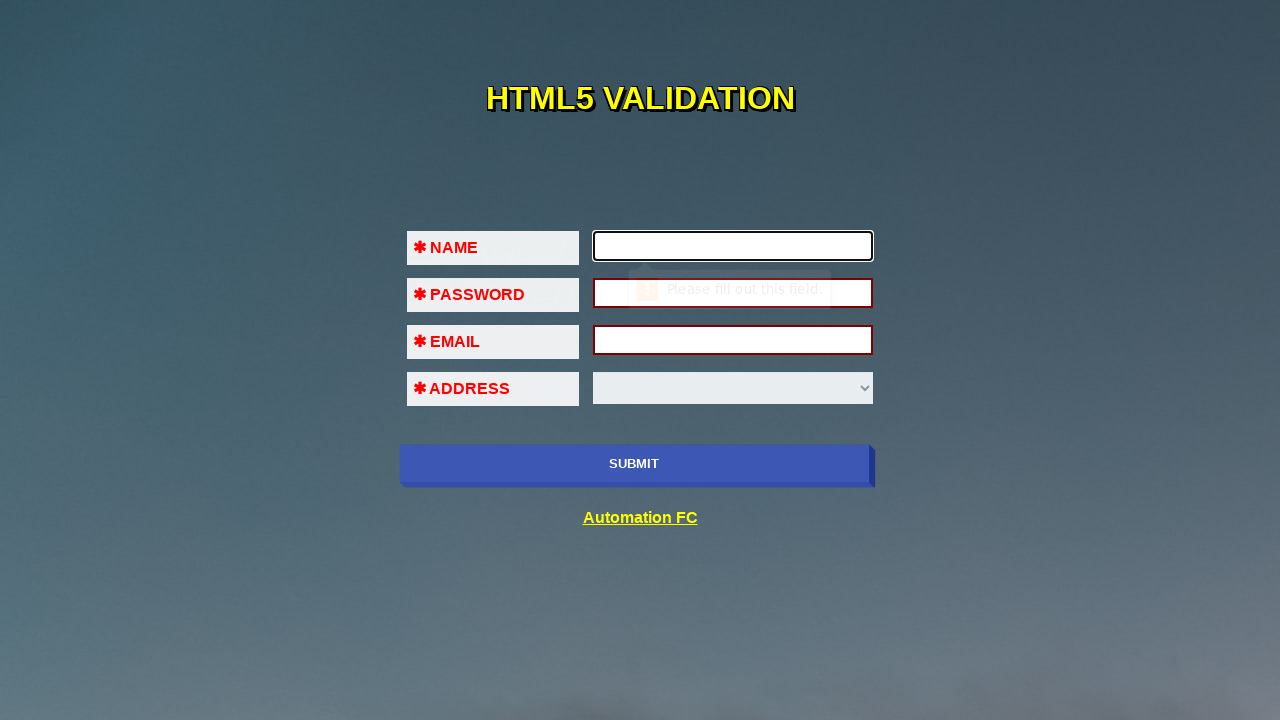

Retrieved HTML5 validation message from first name field
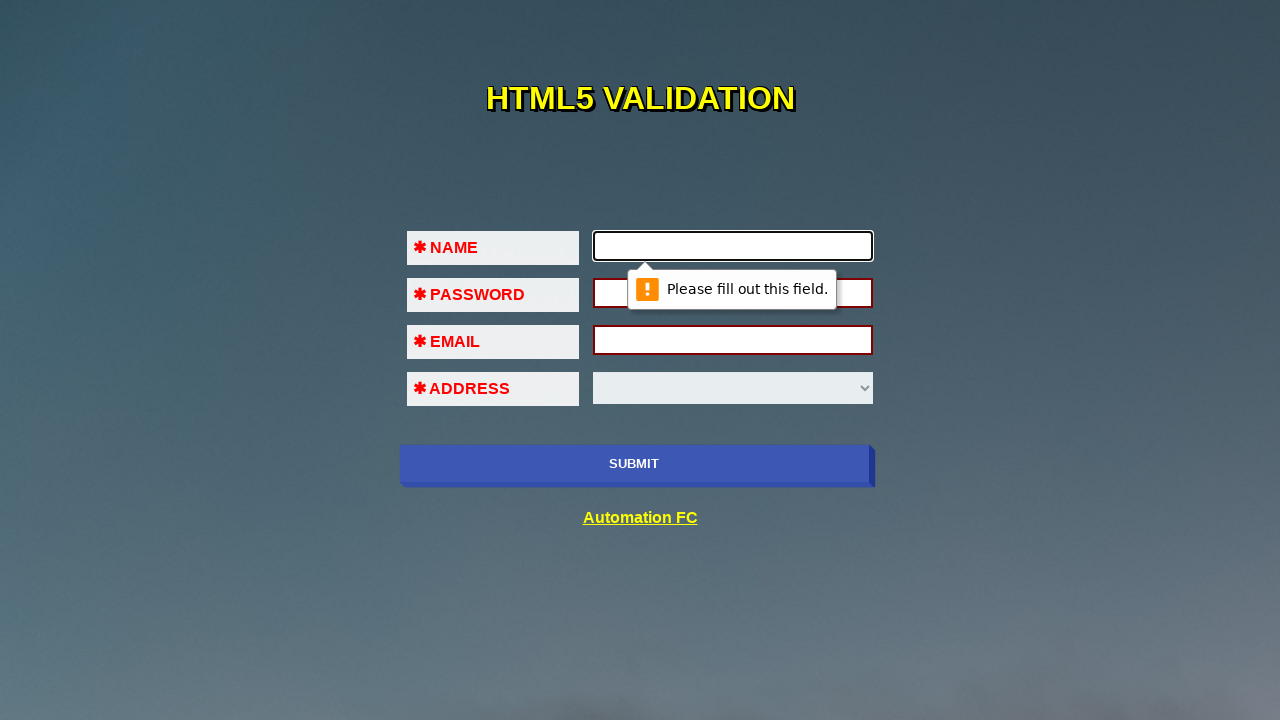

Verified validation message equals 'Please fill out this field.'
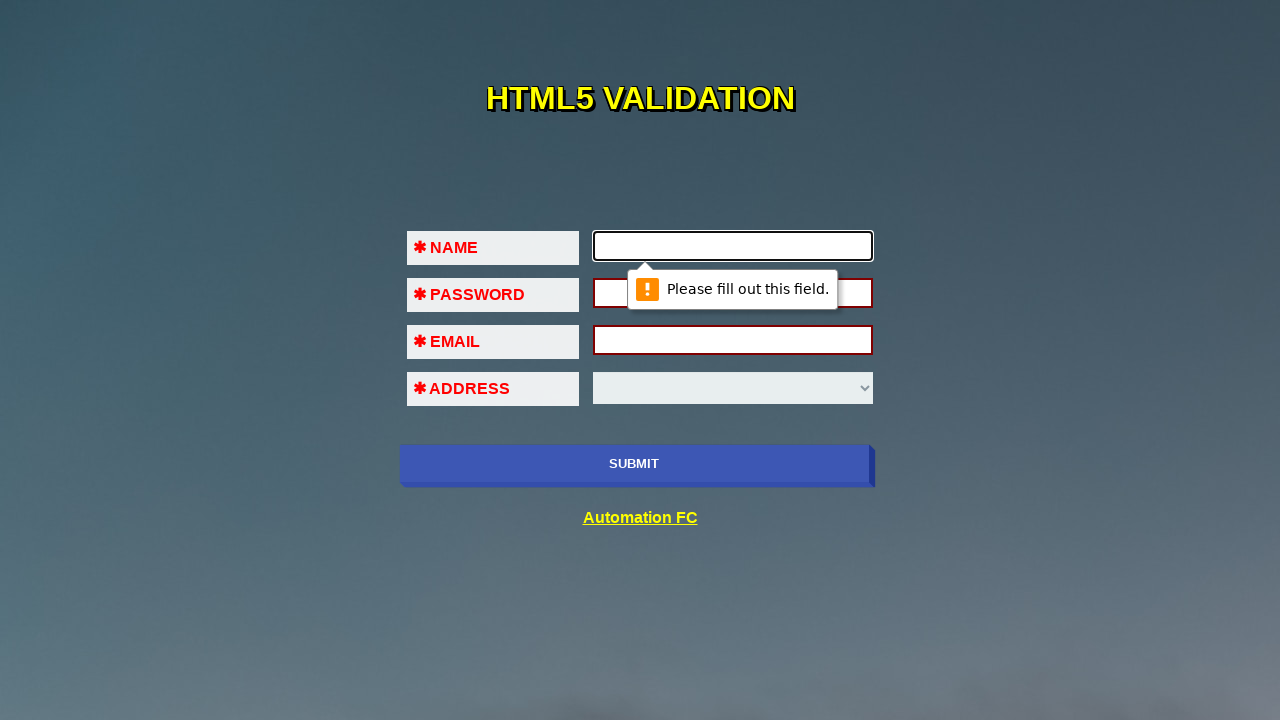

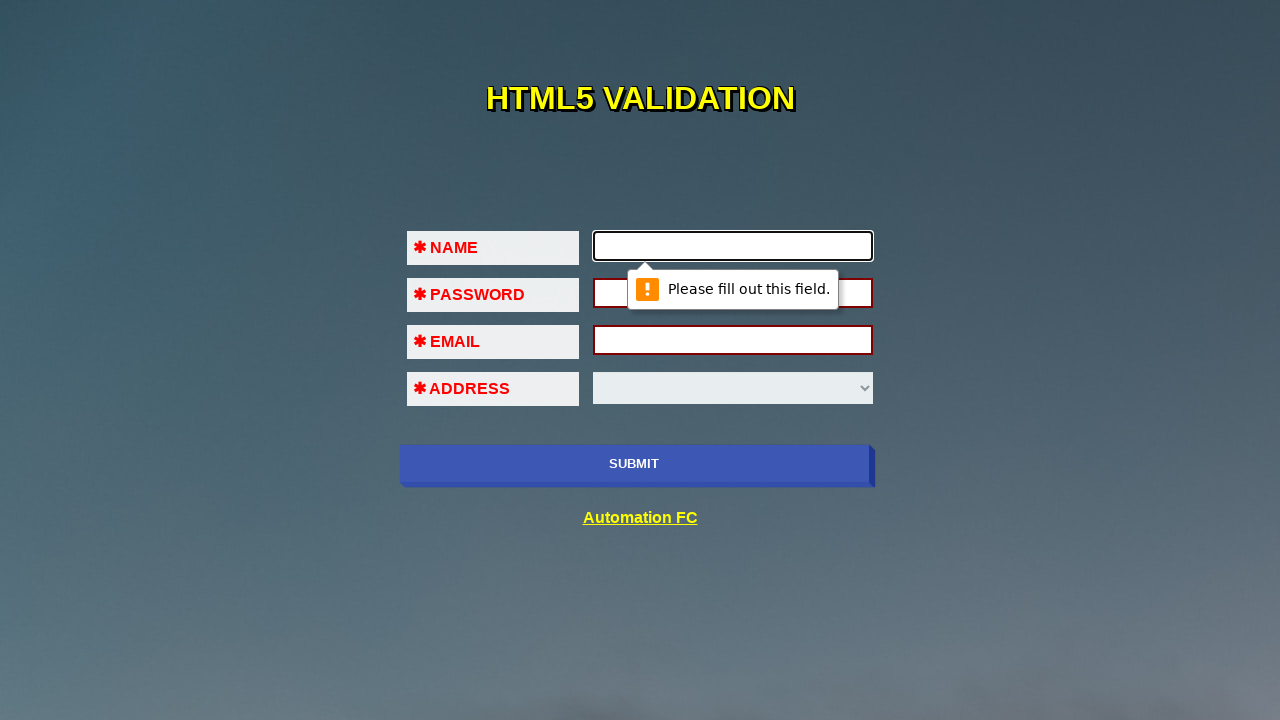